Tests dismissing a JavaScript confirm dialog by clicking the second button, dismissing the alert, and verifying the result message does not contain "successfuly"

Starting URL: https://the-internet.herokuapp.com/javascript_alerts

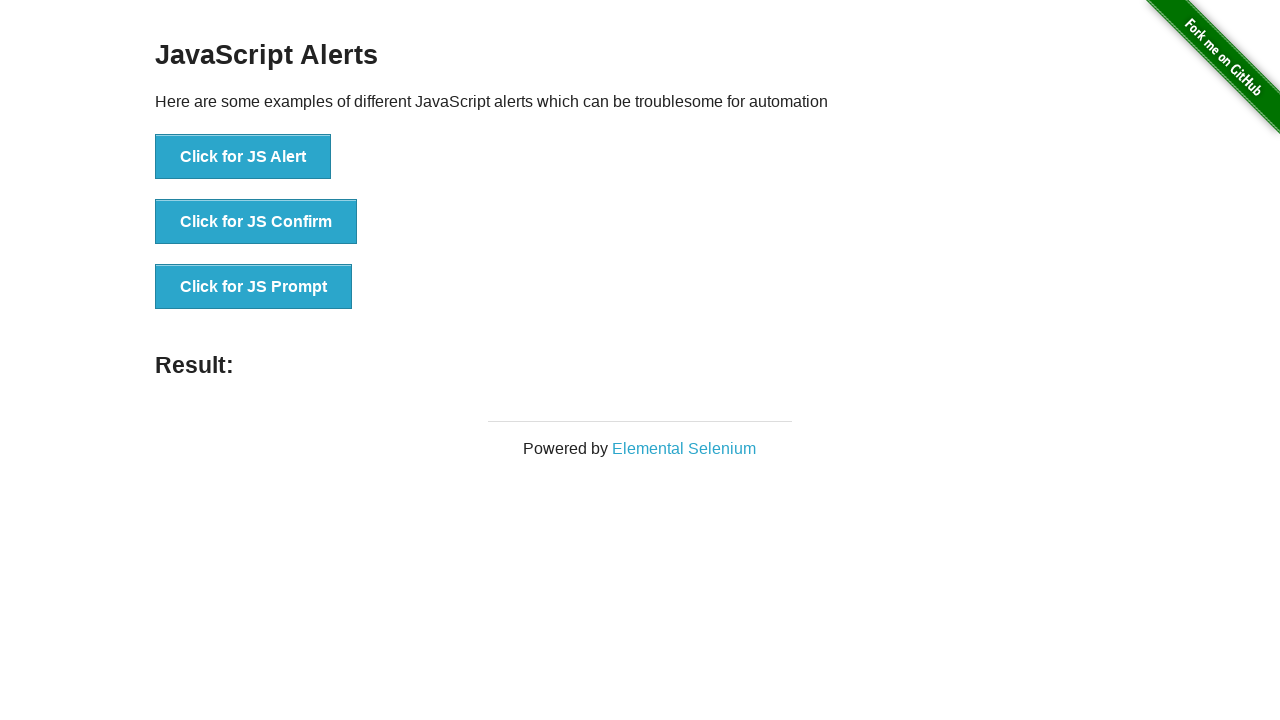

Set up dialog handler to dismiss the confirm dialog
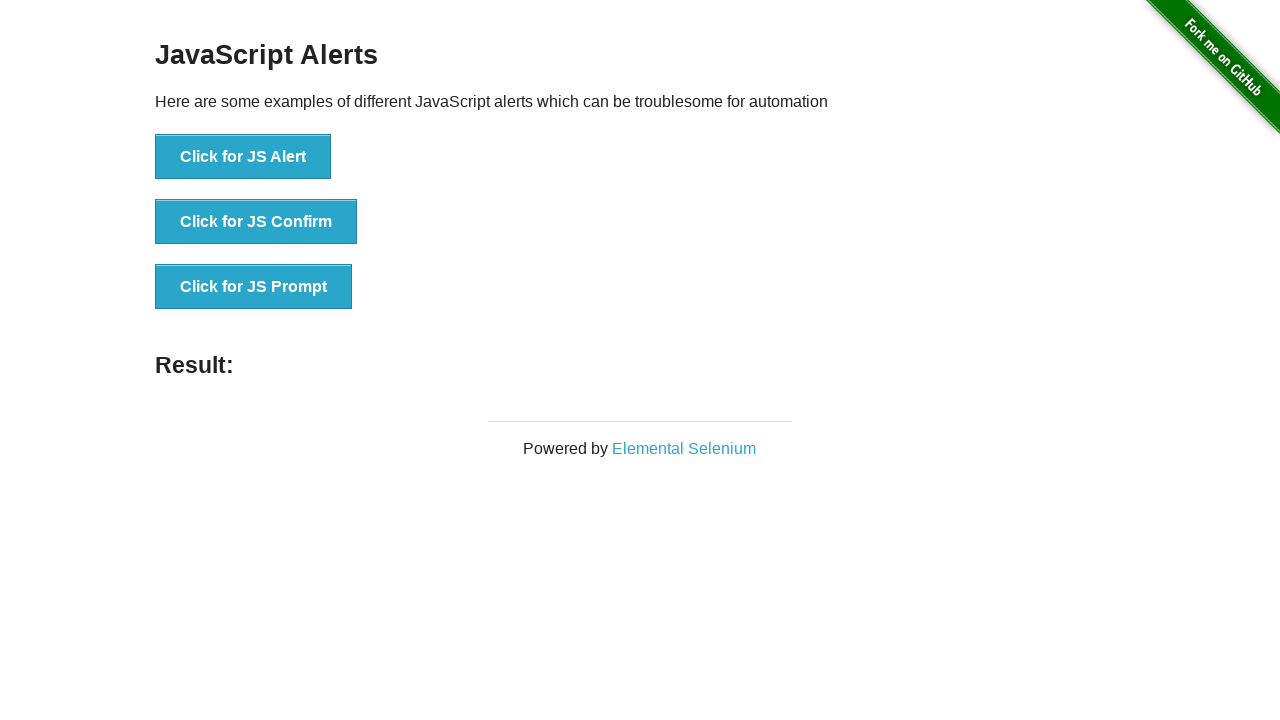

Clicked the 'Click for JS Confirm' button at (256, 222) on xpath=//*[text()='Click for JS Confirm']
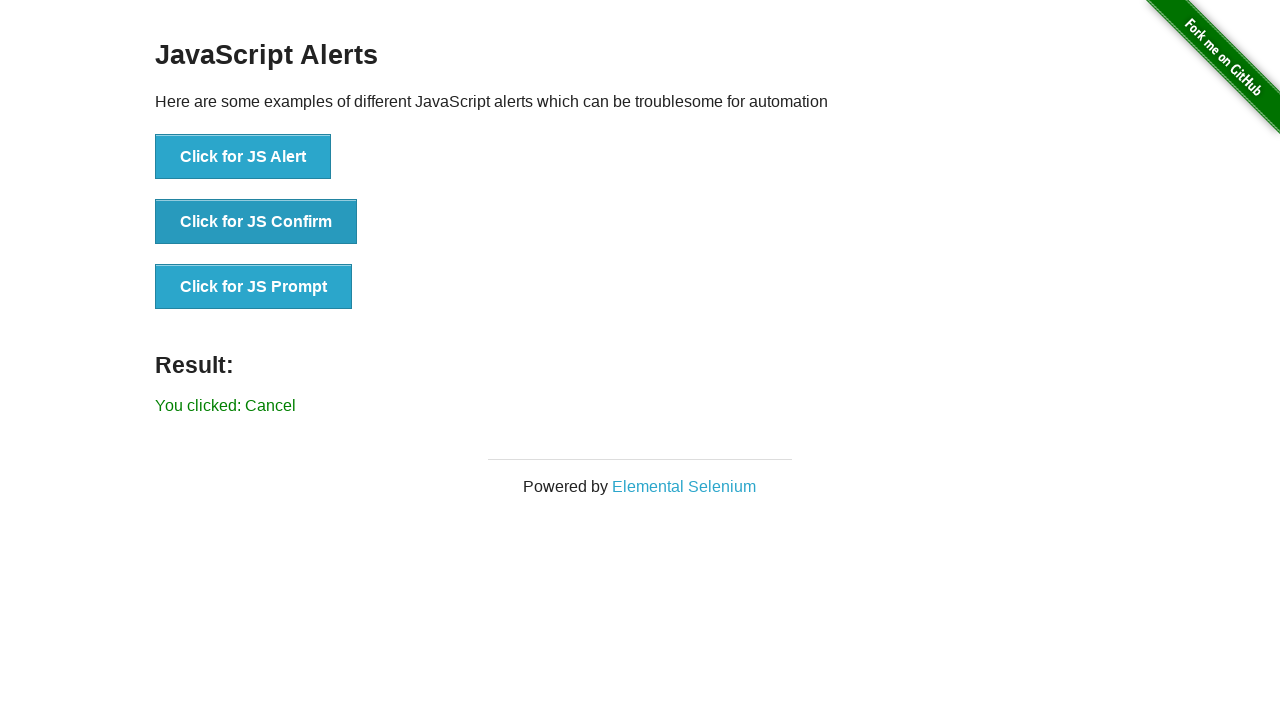

Confirmed that result message 'You clicked: Cancel' appeared
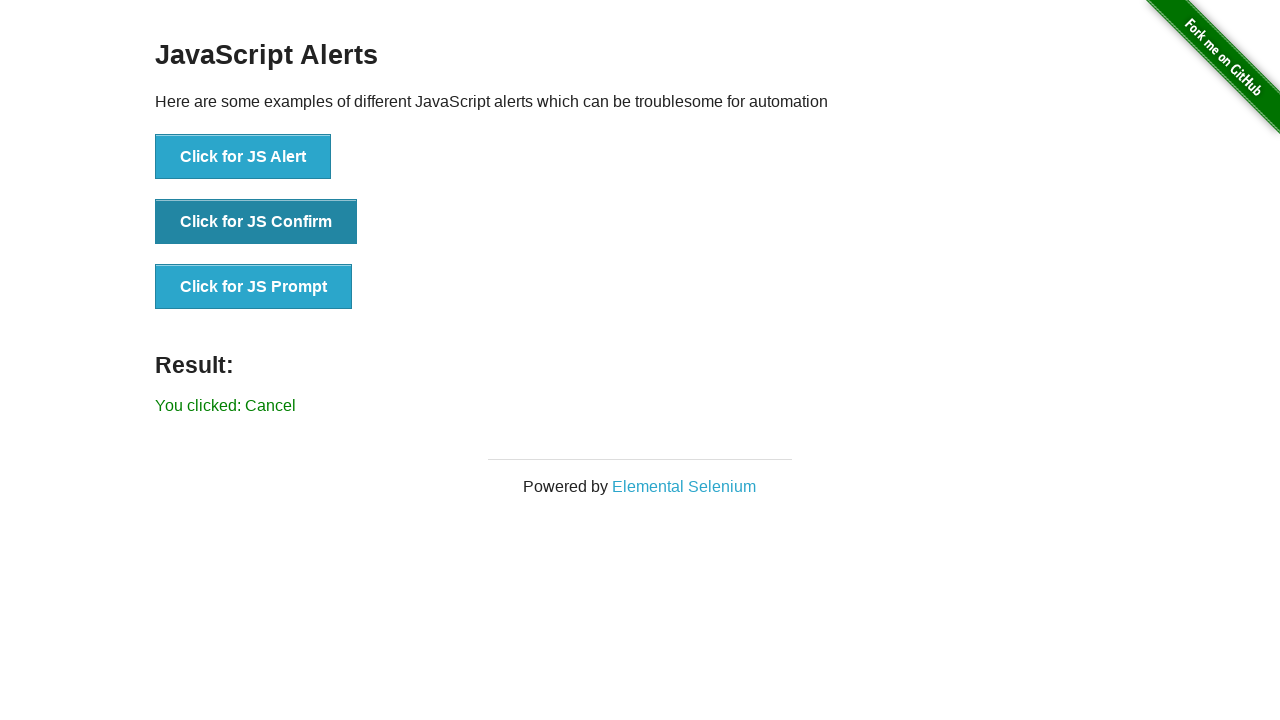

Retrieved result message text from #result element
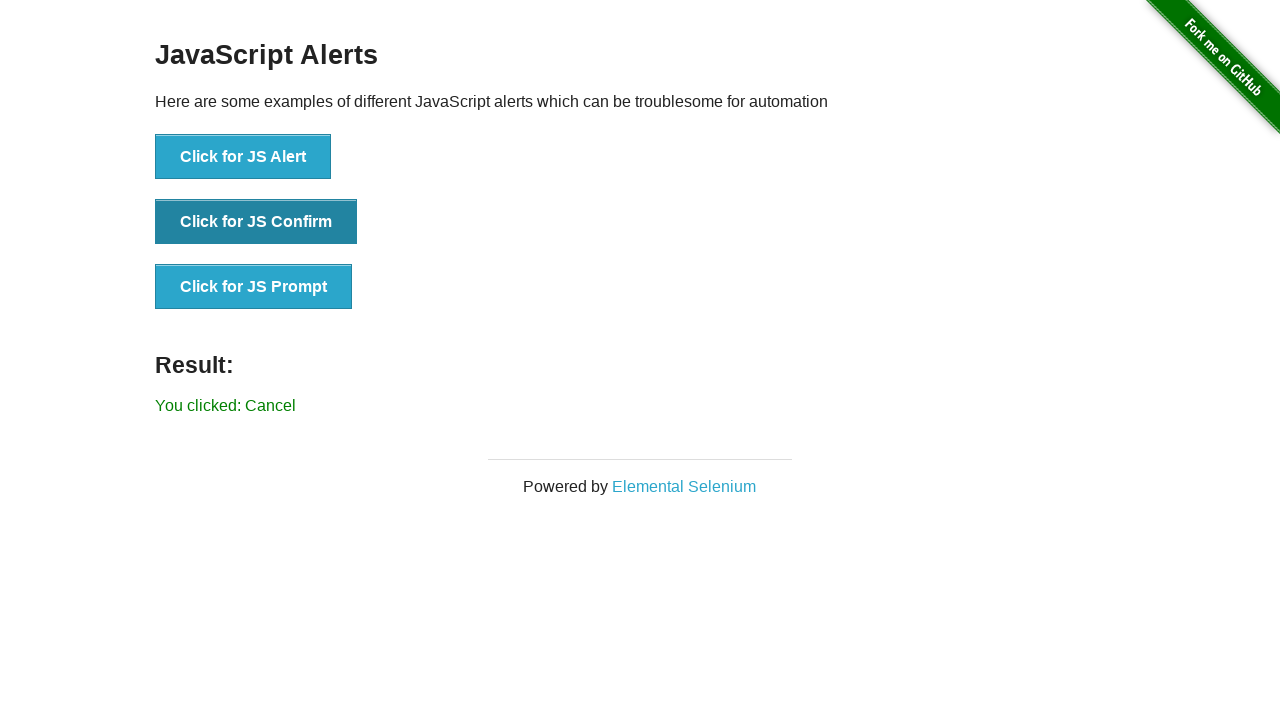

Verified that result message does not contain 'successfuly'
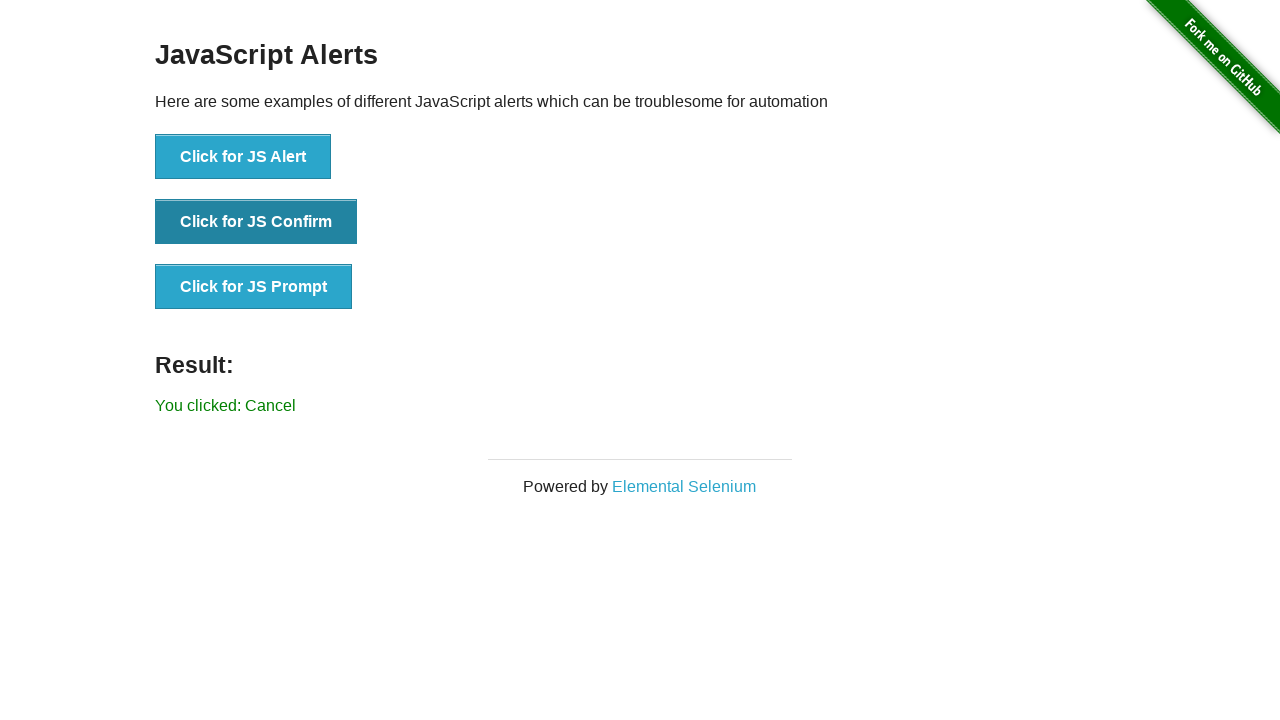

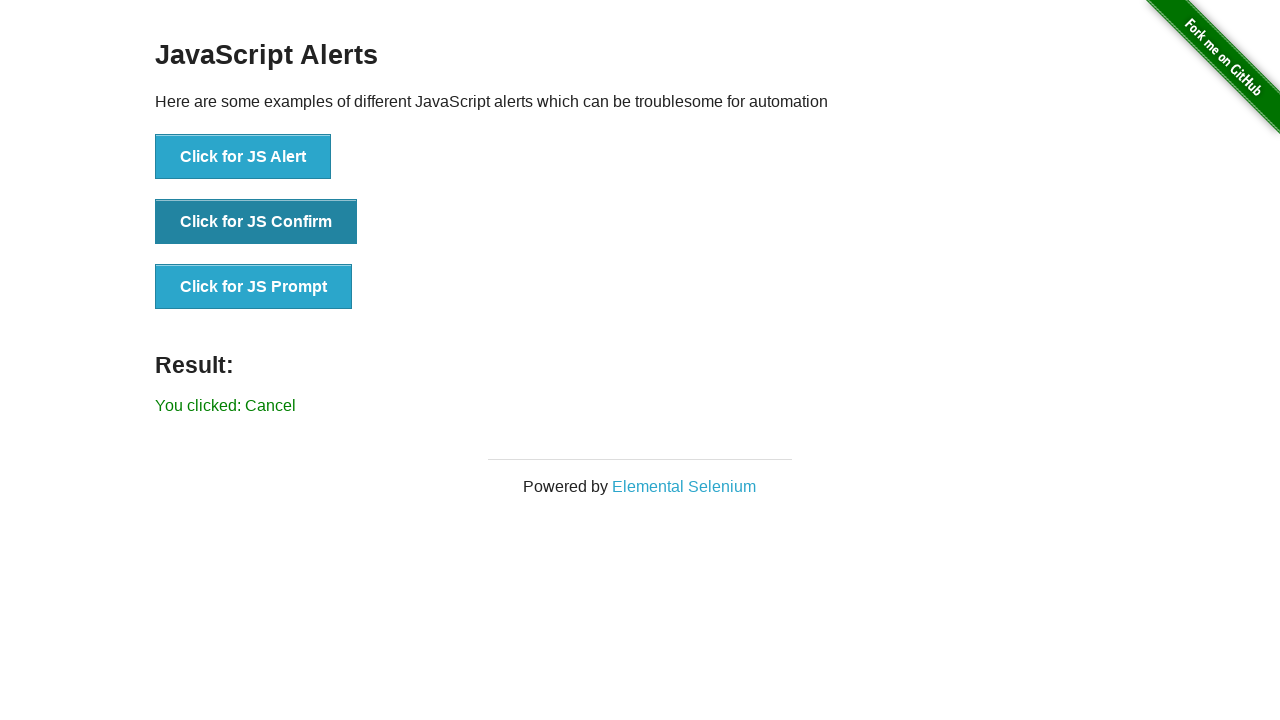